Tests interaction with a hidden element on the Selenium practice page, attempting to click an element that may not be interactable

Starting URL: https://www.tutorialspoint.com/selenium/practice/selenium_automation_practice.php

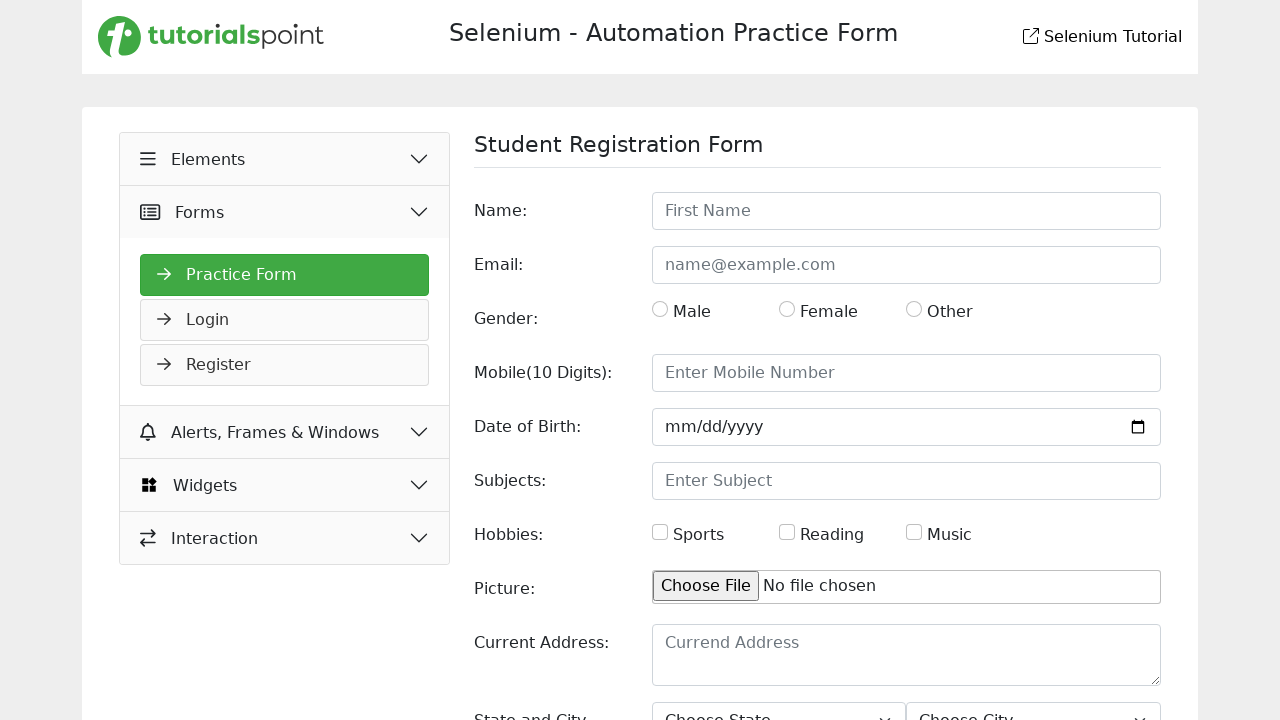

Navigated to Selenium practice page
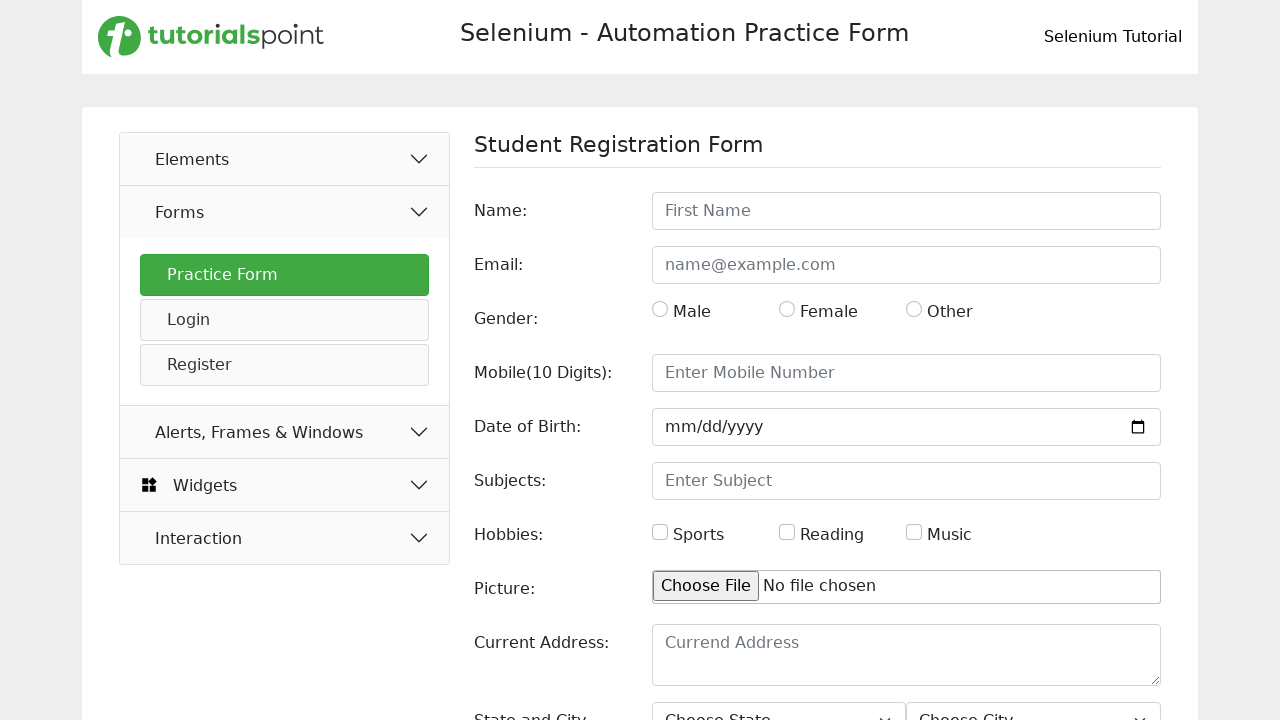

Element not interactable or not found: Page.wait_for_selector: Timeout 10000ms exceeded.
Call log:
  - waiting for locator("#hiddenElement") to be visible

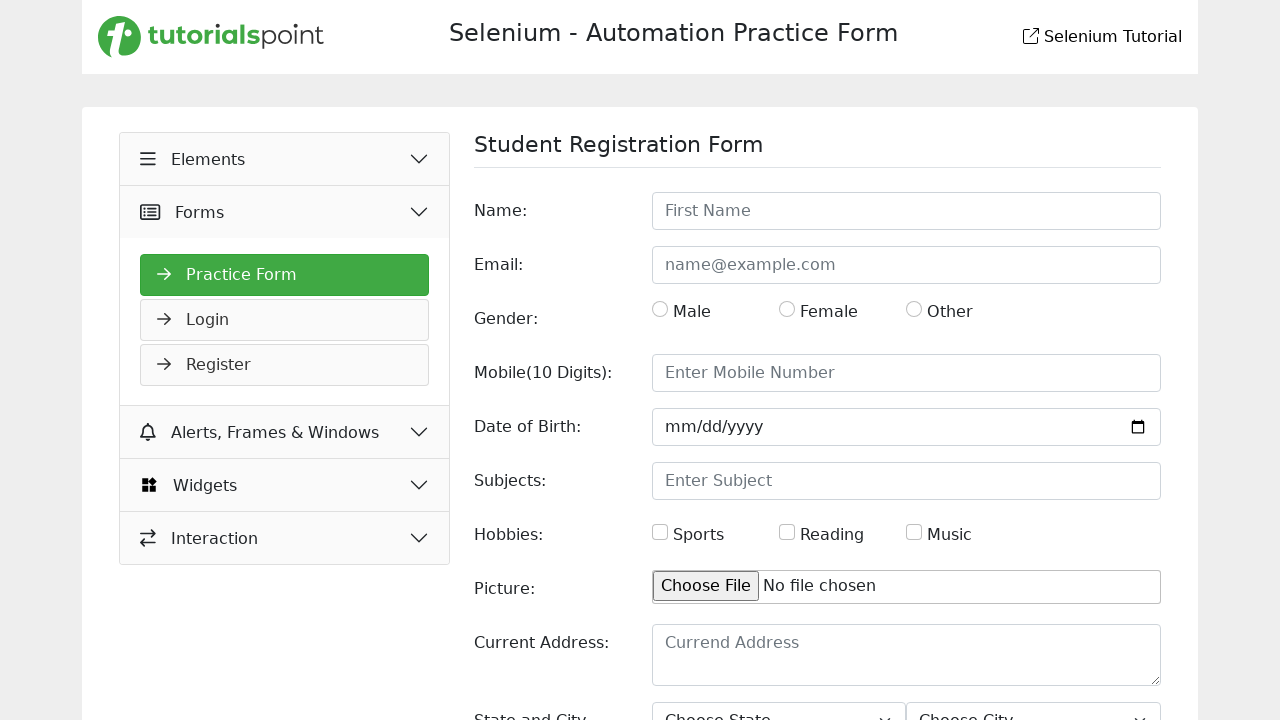

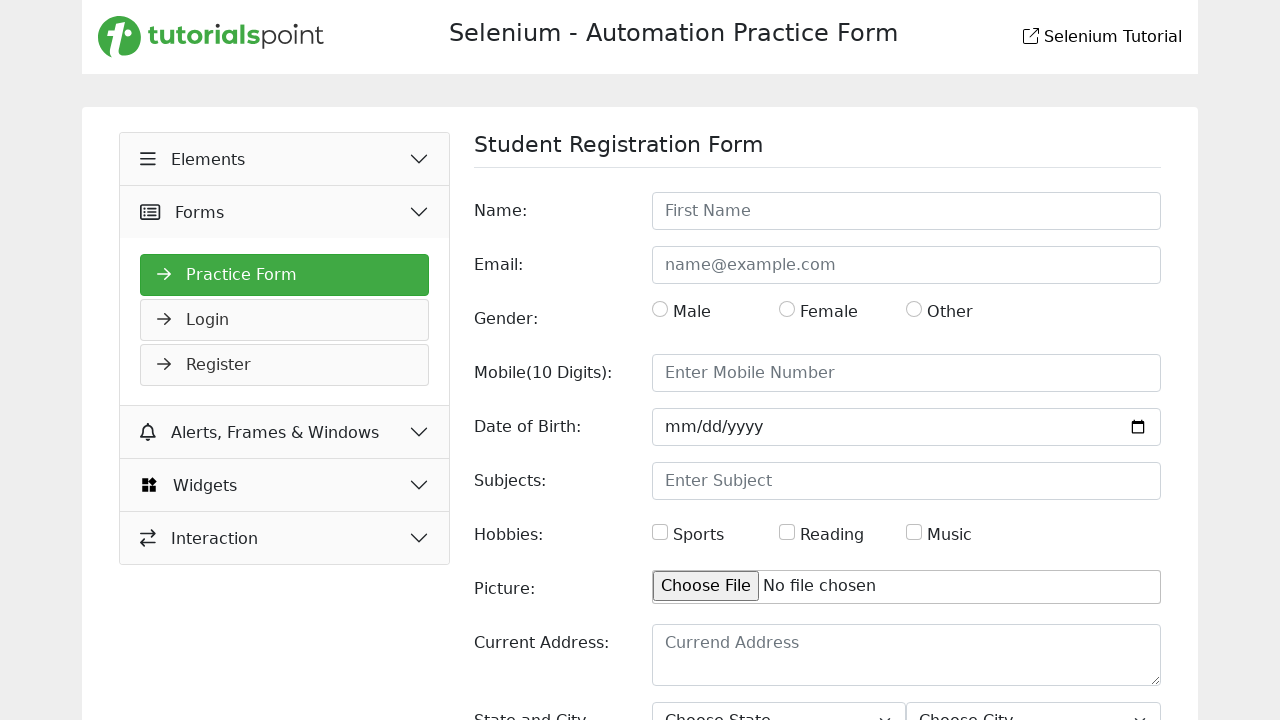